Tests browser window handling by clicking a link that opens a new window, switching between the original and new windows, and verifying the title and text content in each window.

Starting URL: https://the-internet.herokuapp.com/windows

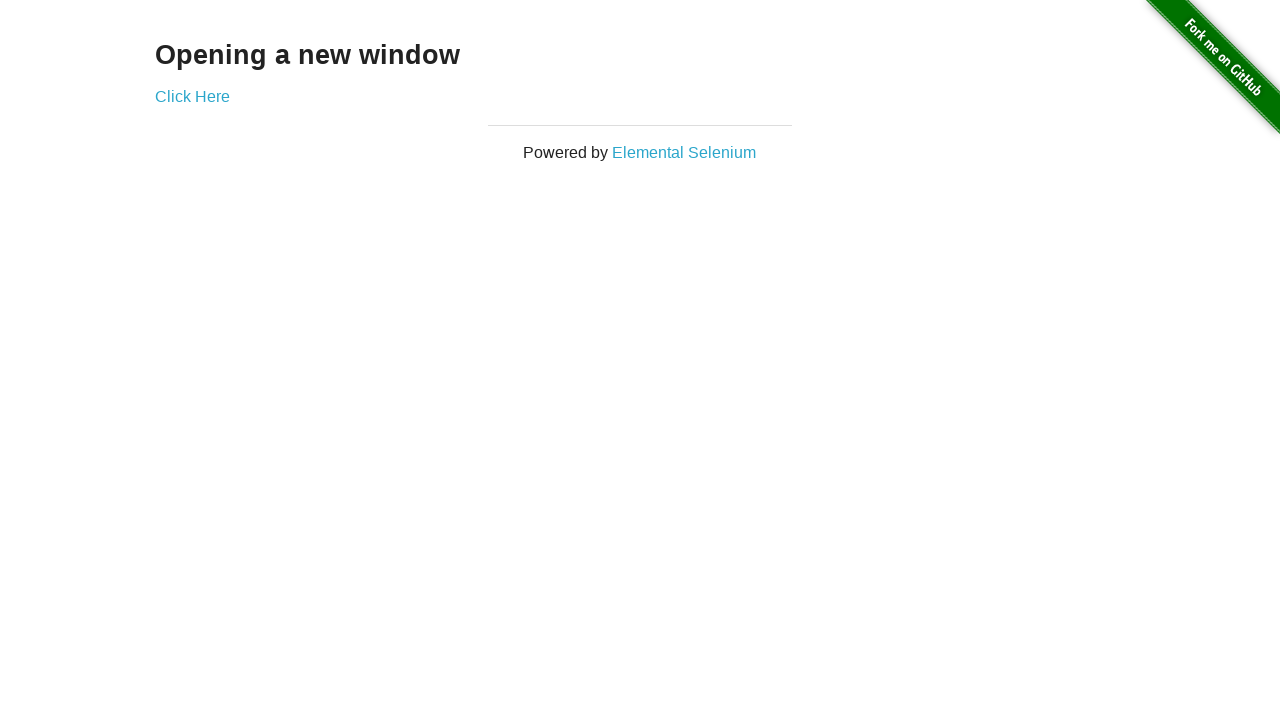

Verified heading text is 'Opening a new window' on initial page
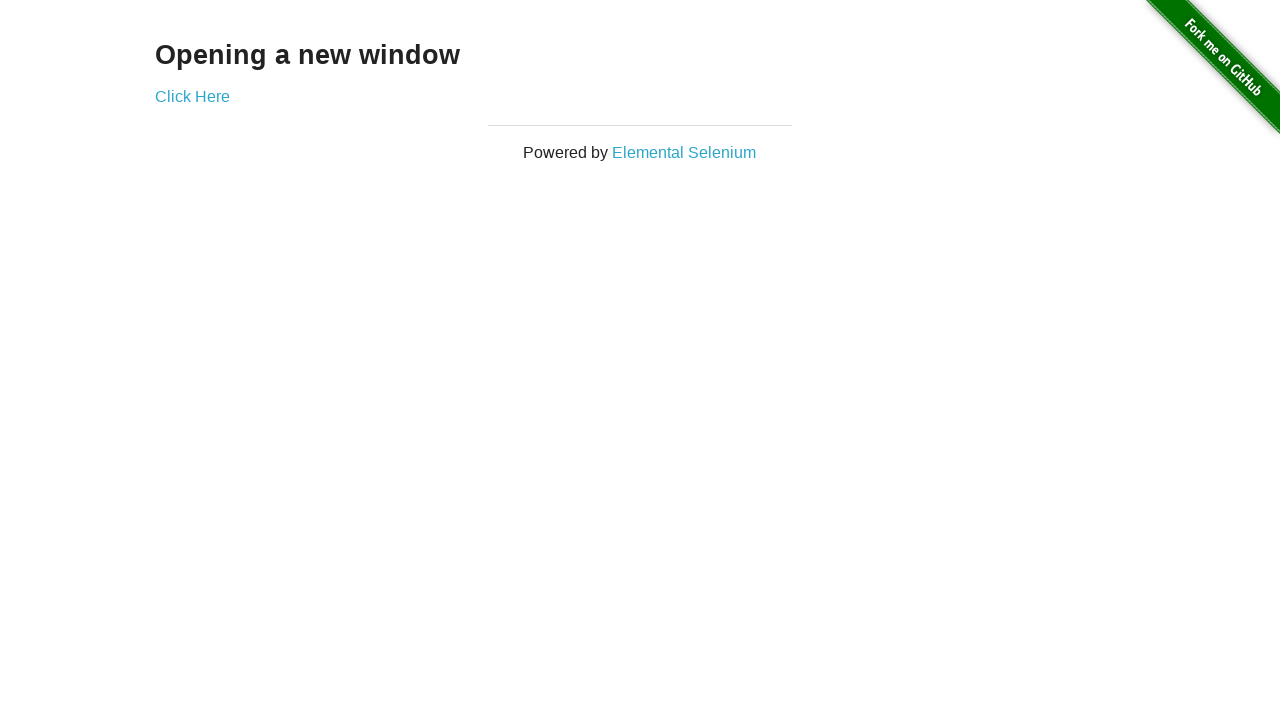

Verified page title is 'The Internet'
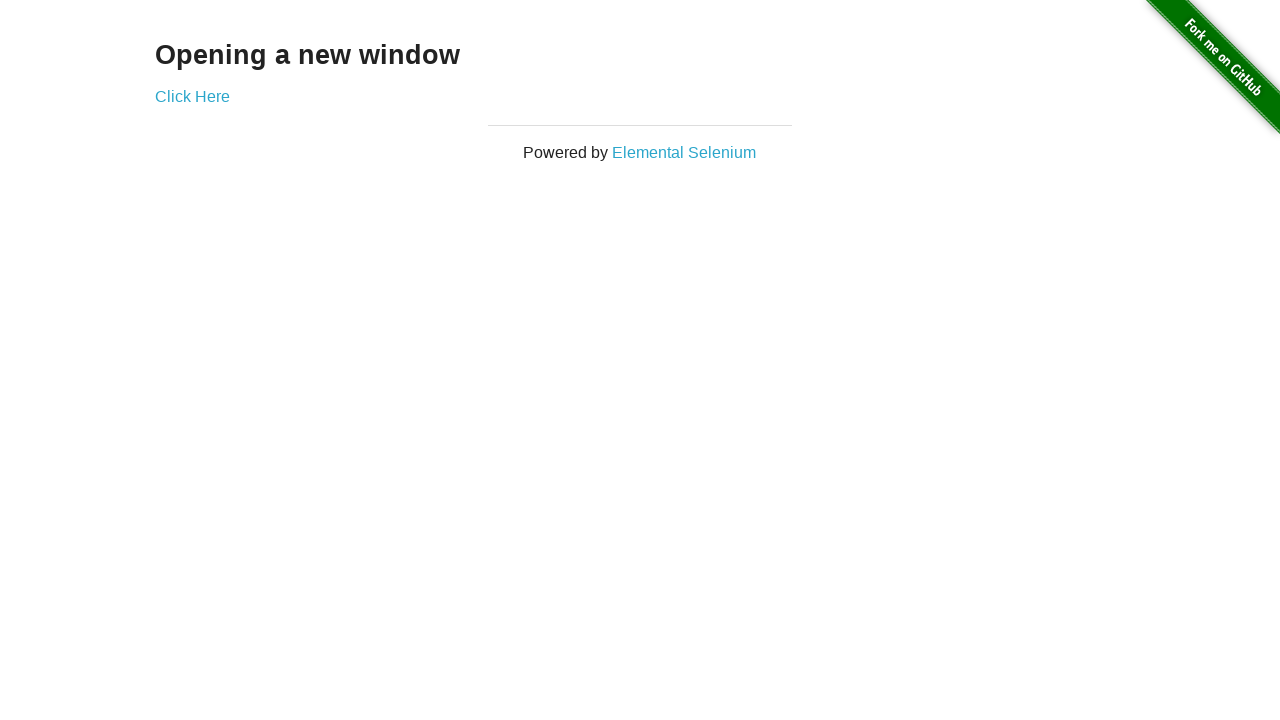

Clicked 'Click Here' link to open new window at (192, 96) on text=Click Here
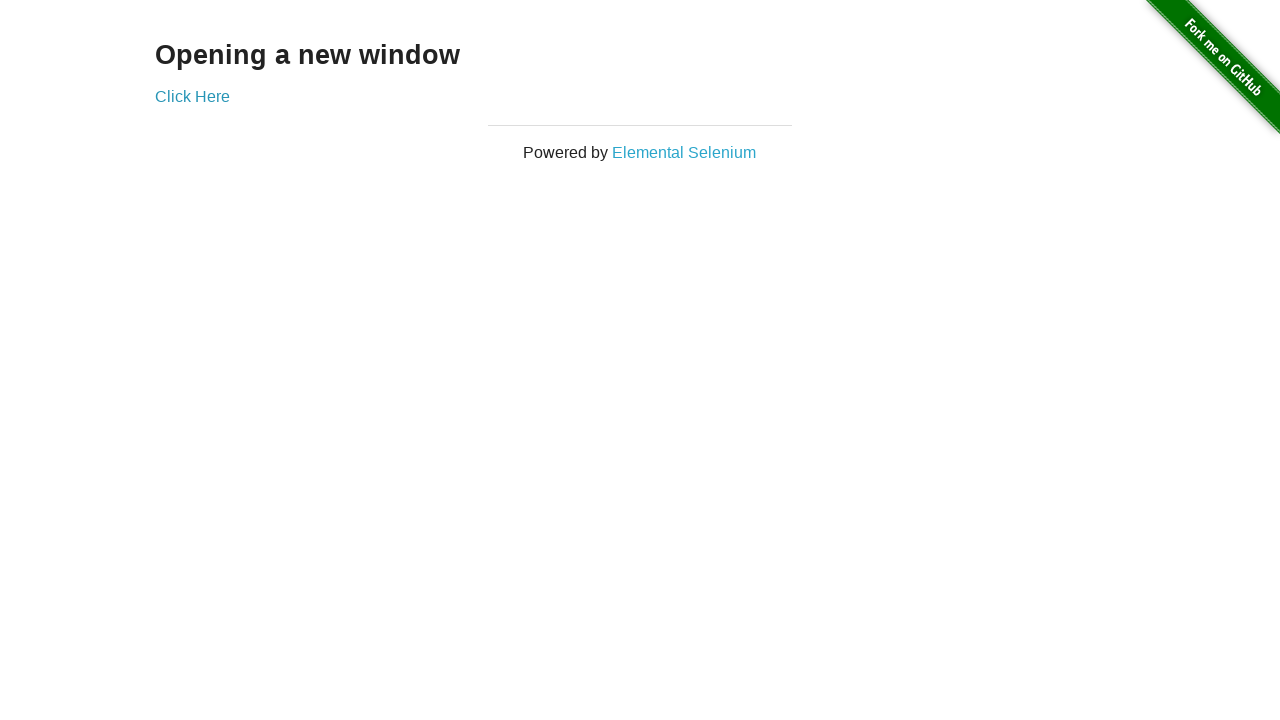

Captured reference to new window
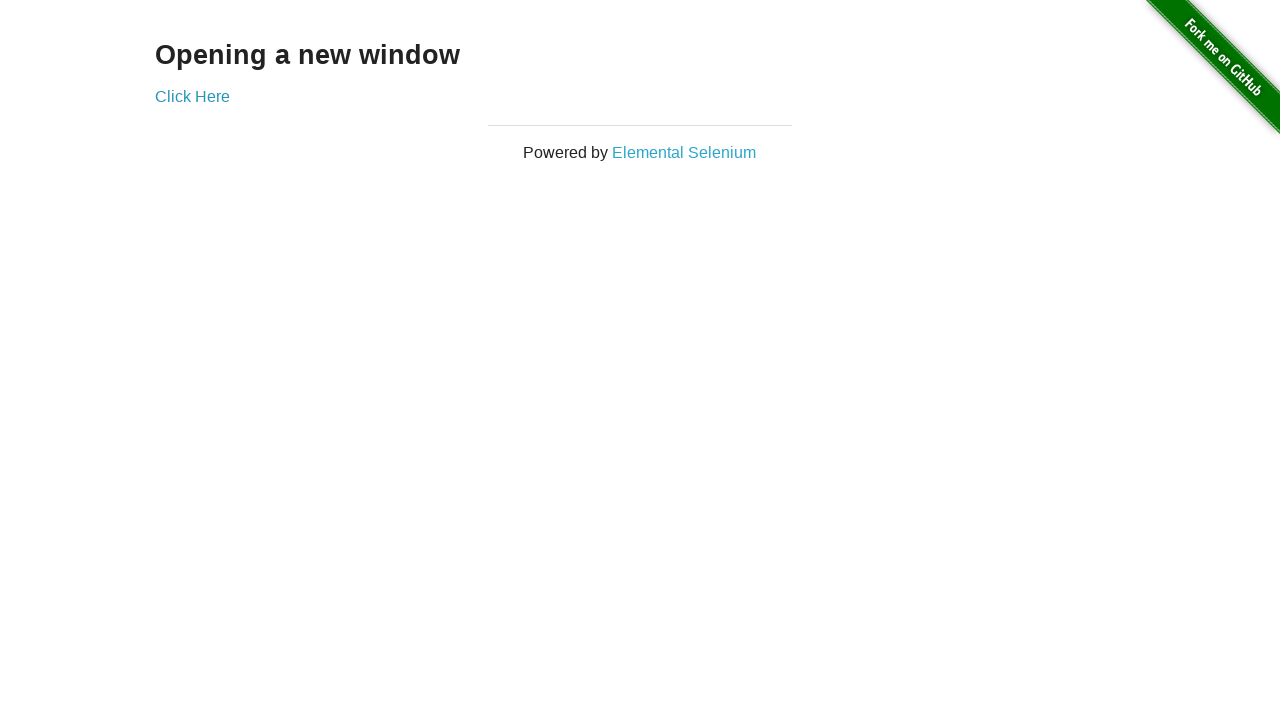

Waited for new window to load
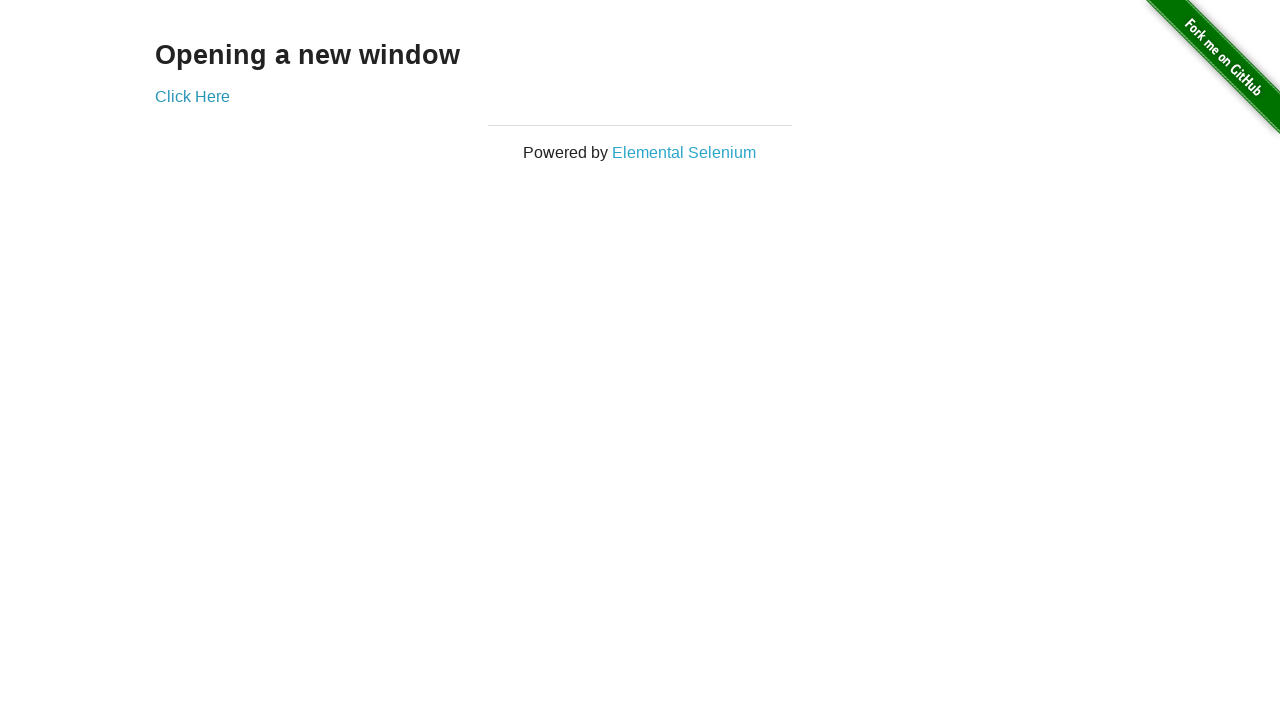

Verified new window title is 'New Window'
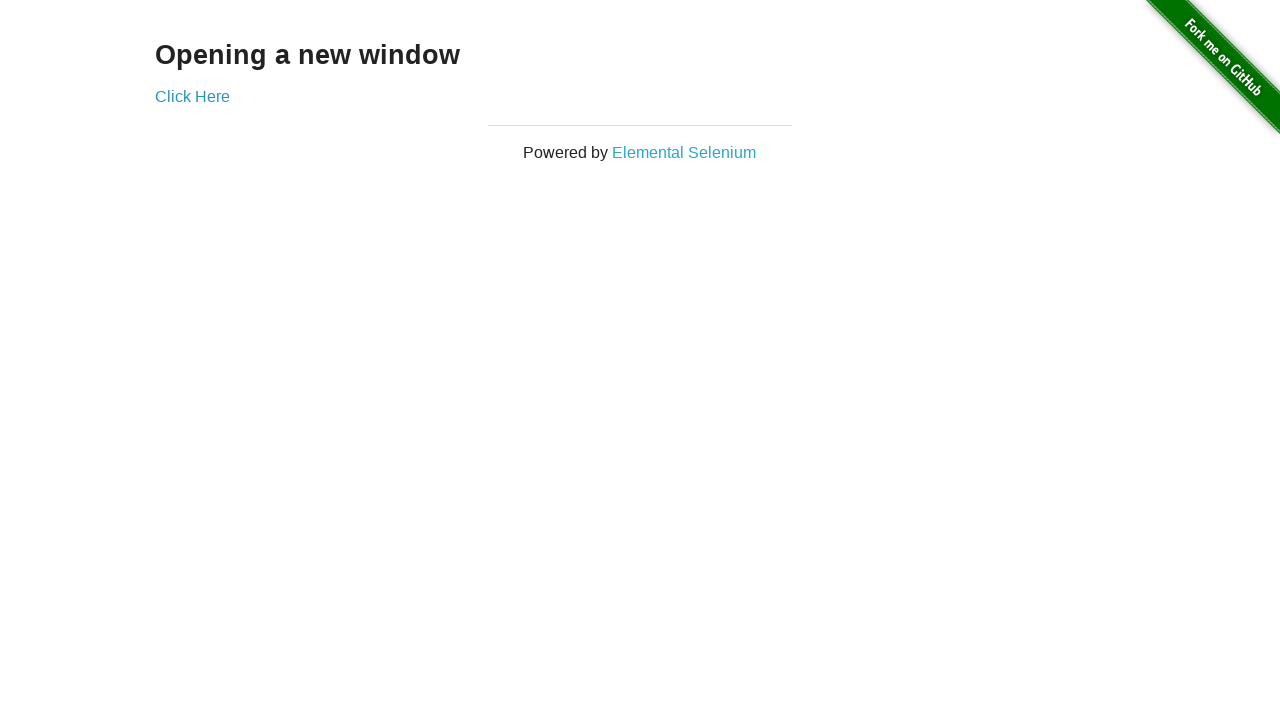

Verified new window heading text is 'New Window'
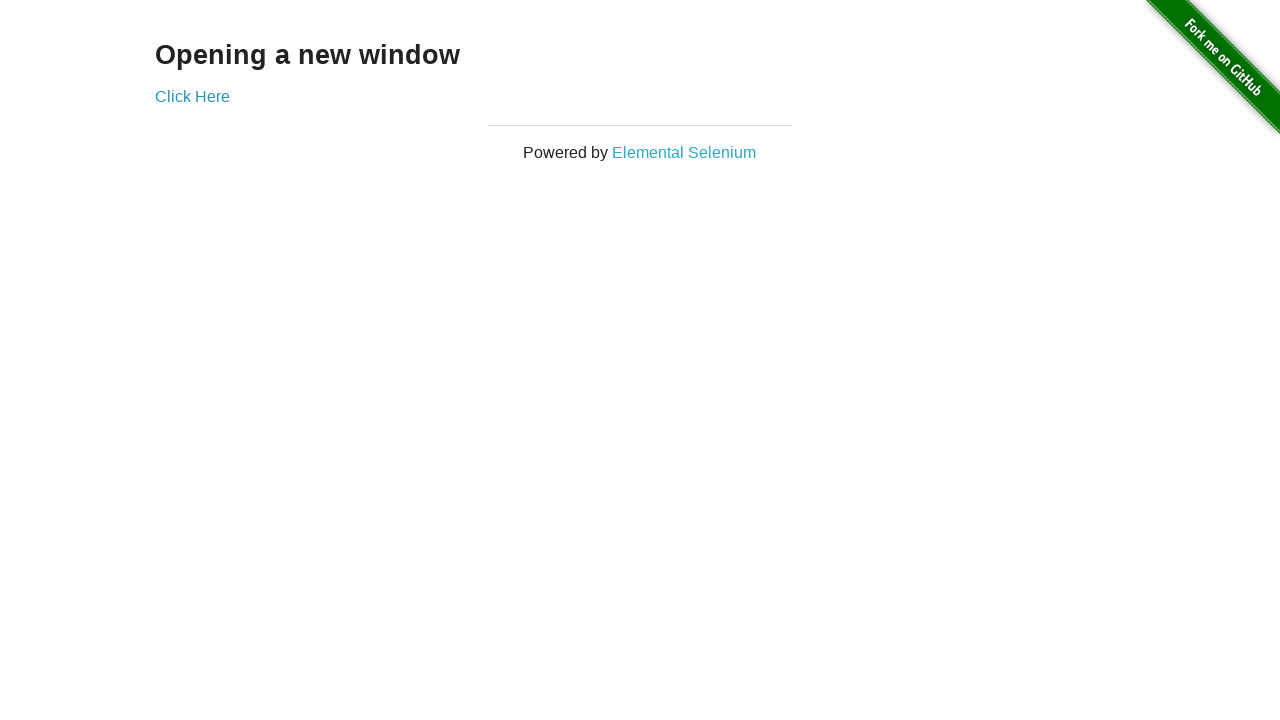

Switched to original window
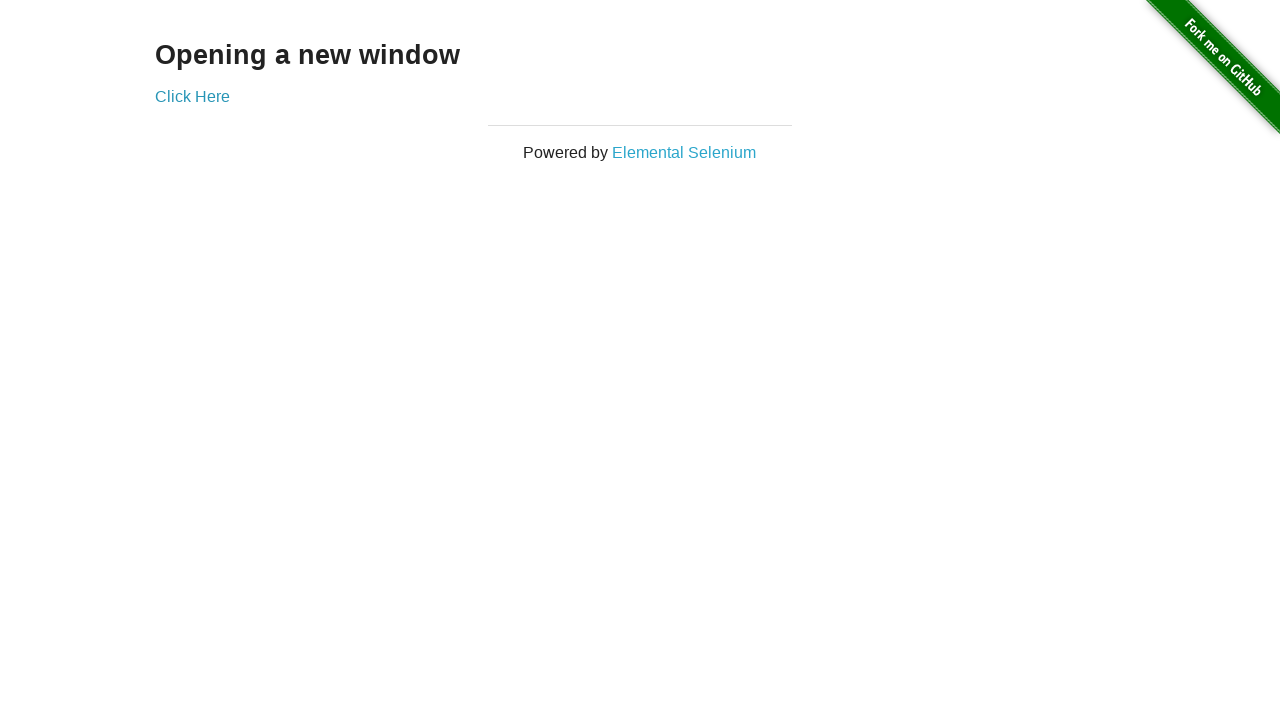

Verified original window title is 'The Internet'
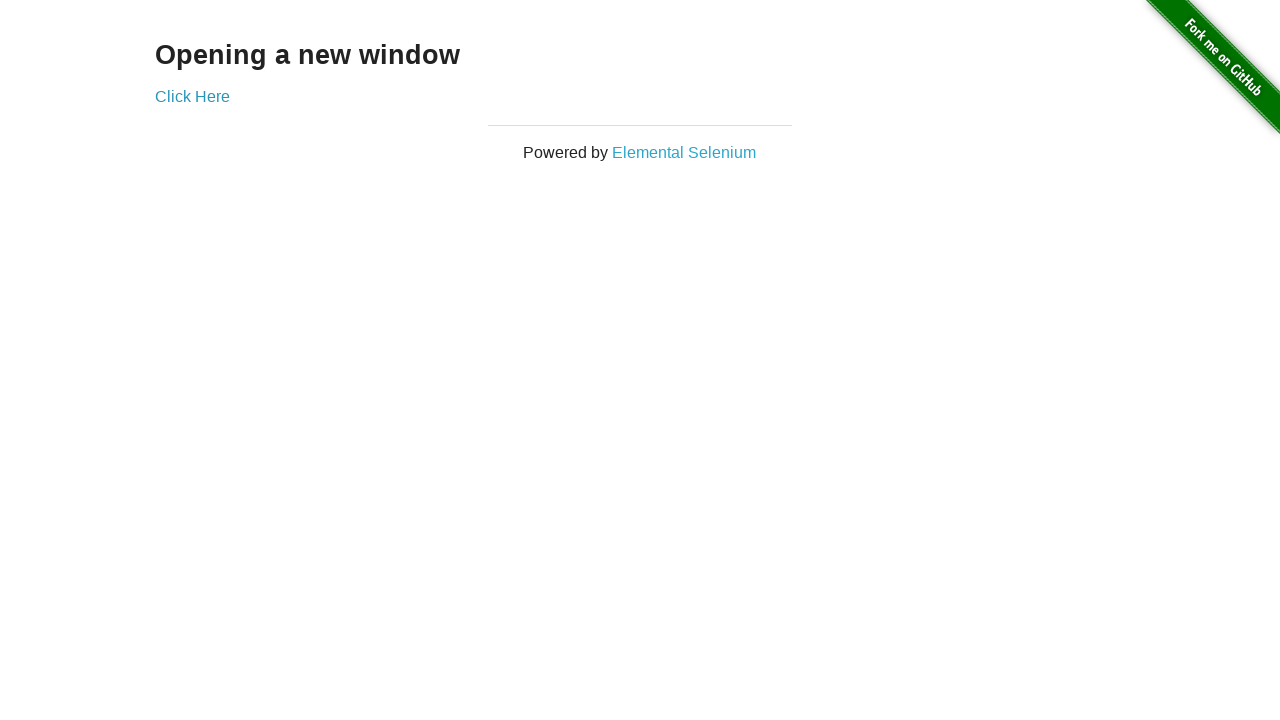

Switched to new window (window 2)
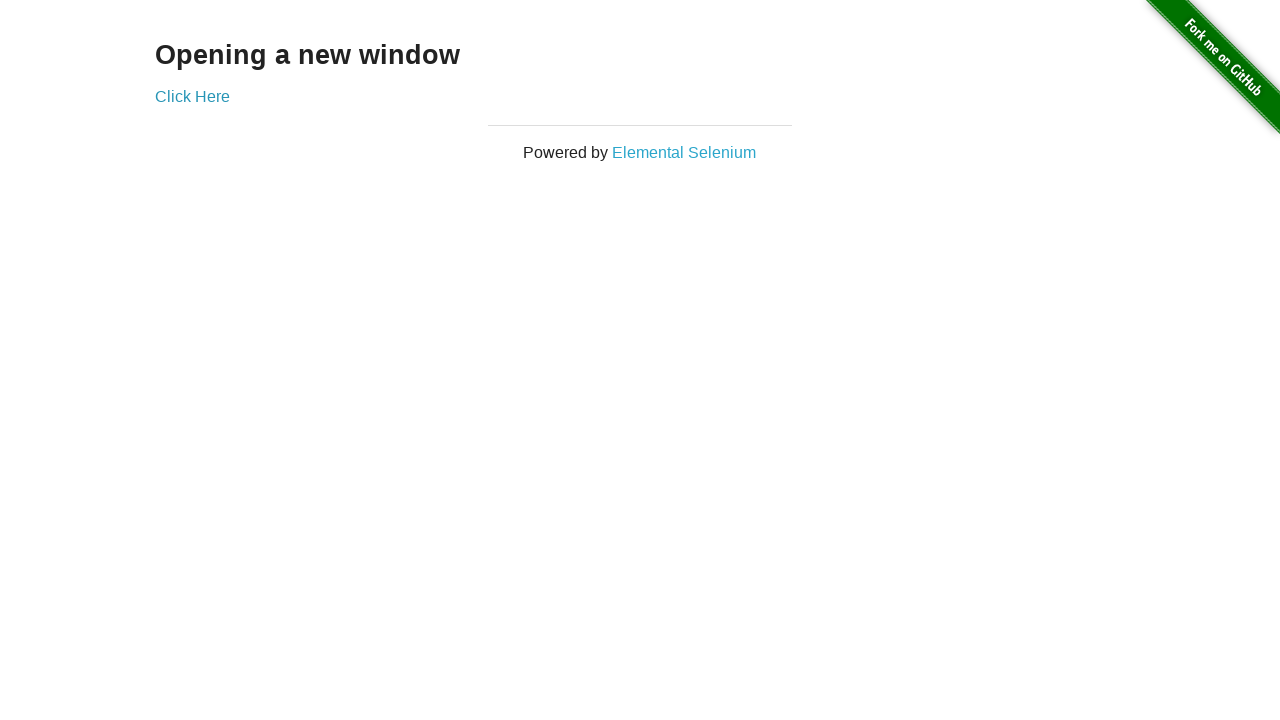

Switched back to original window (window 1)
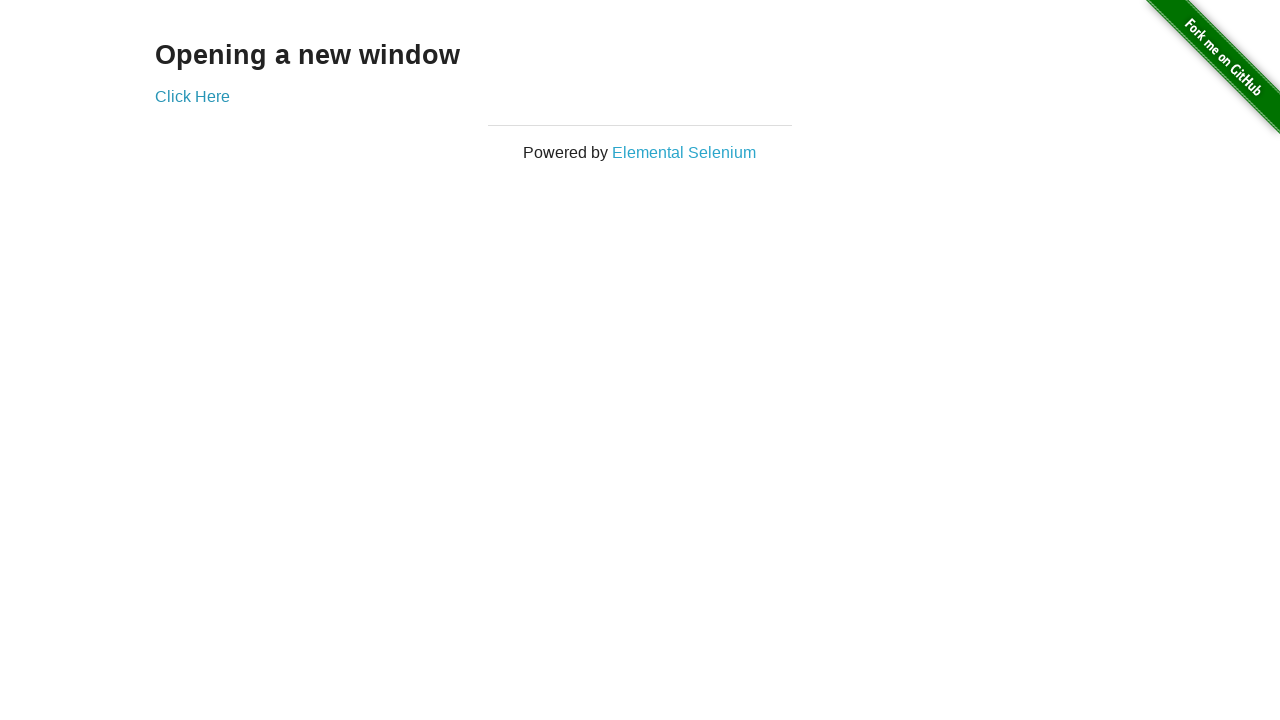

Switched to new window (window 2) again
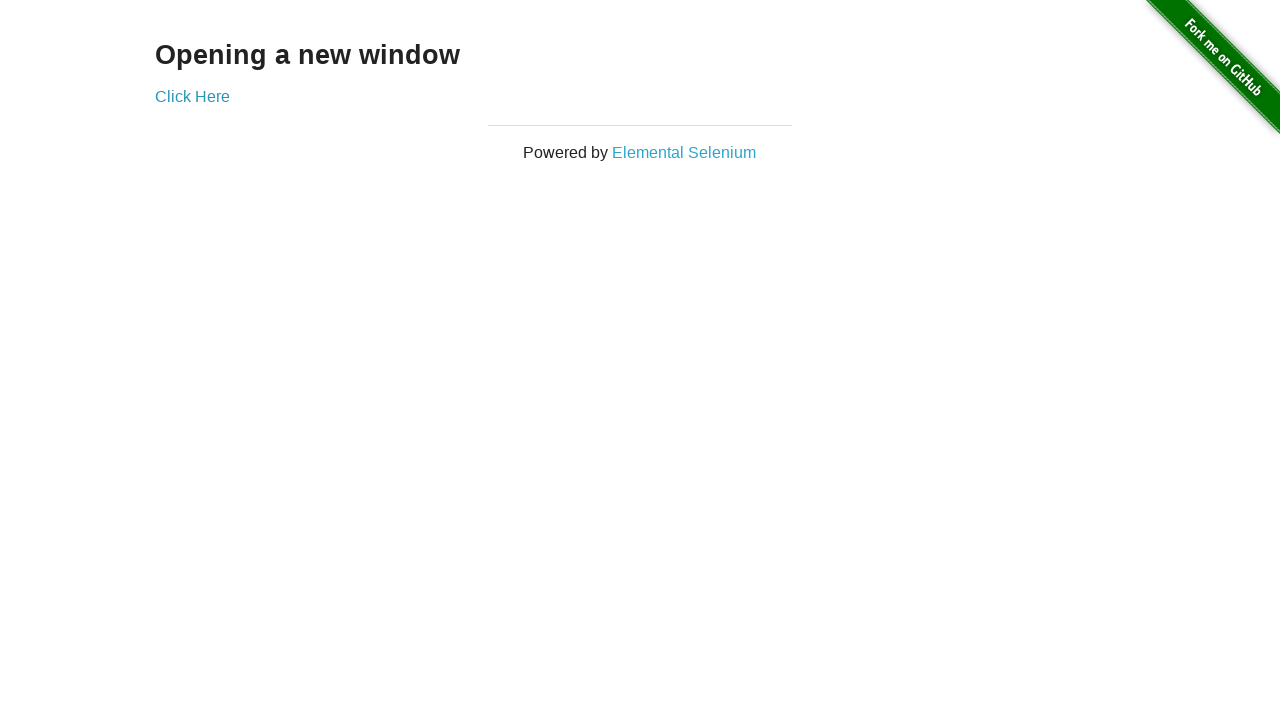

Switched back to original window (window 1) again
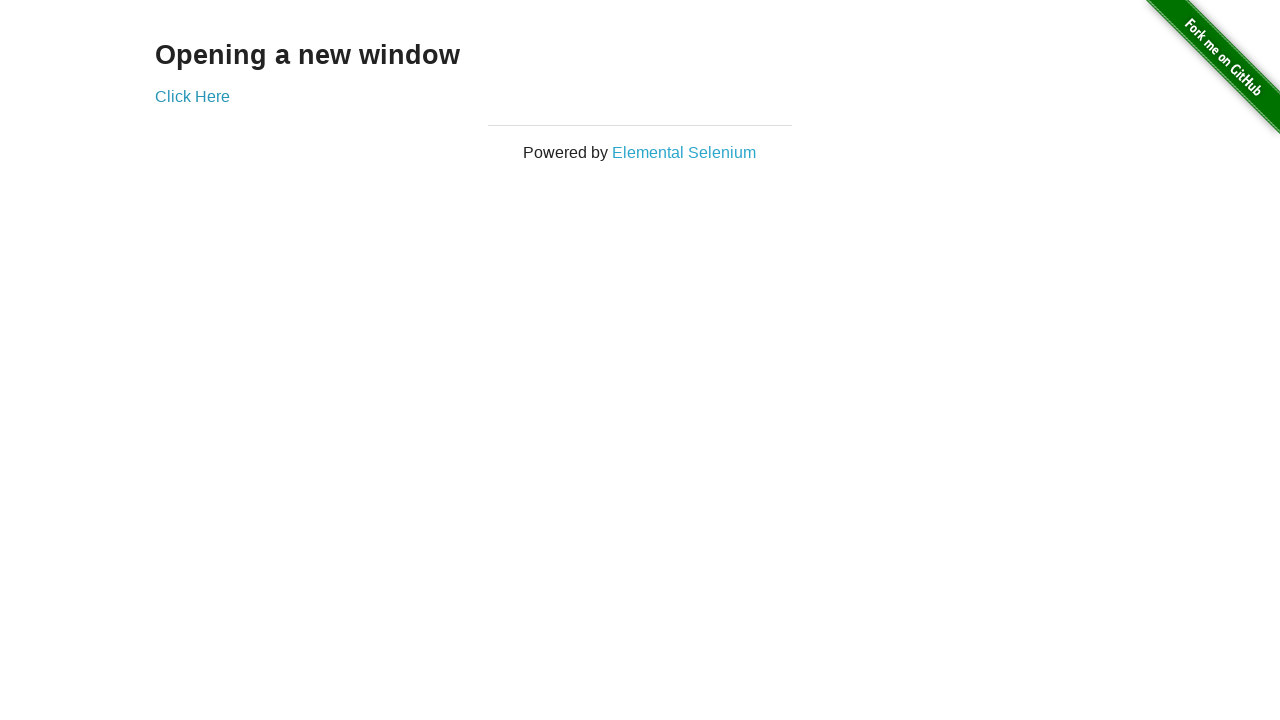

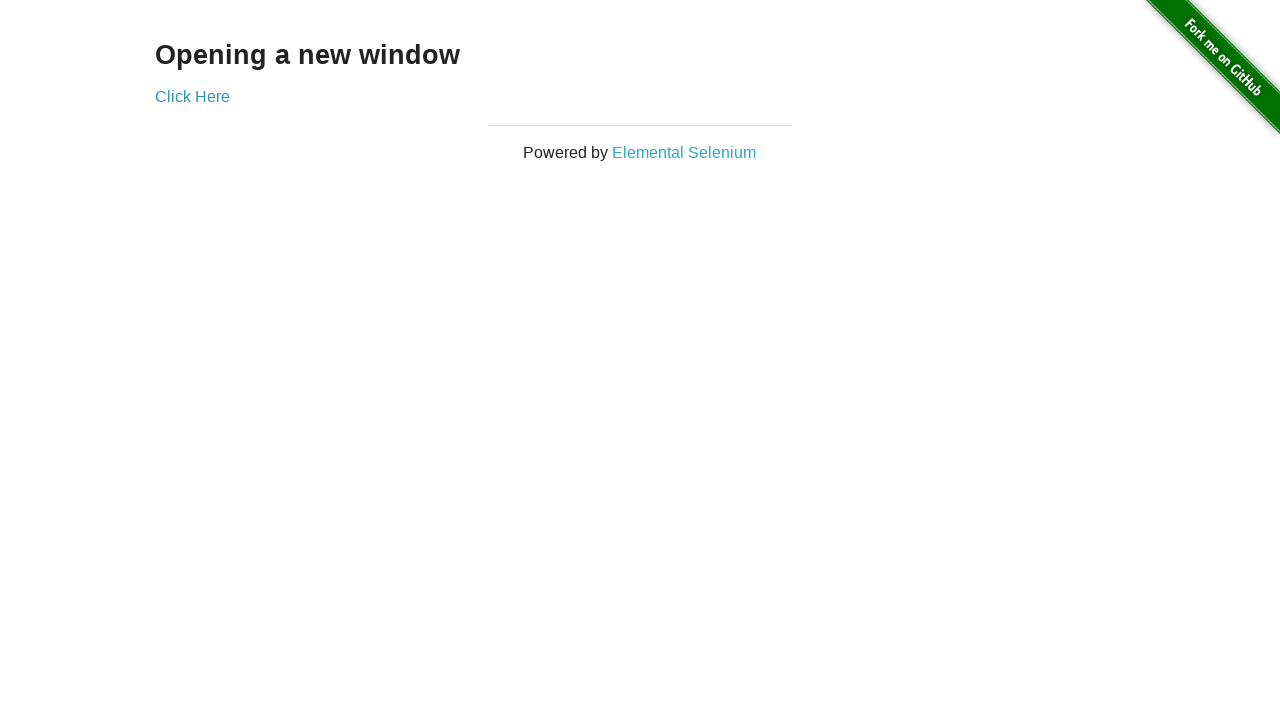